Tests the text input functionality by entering text into an input field, clicking a button, and verifying the button text updates to match the input value

Starting URL: http://uitestingplayground.com/textinput

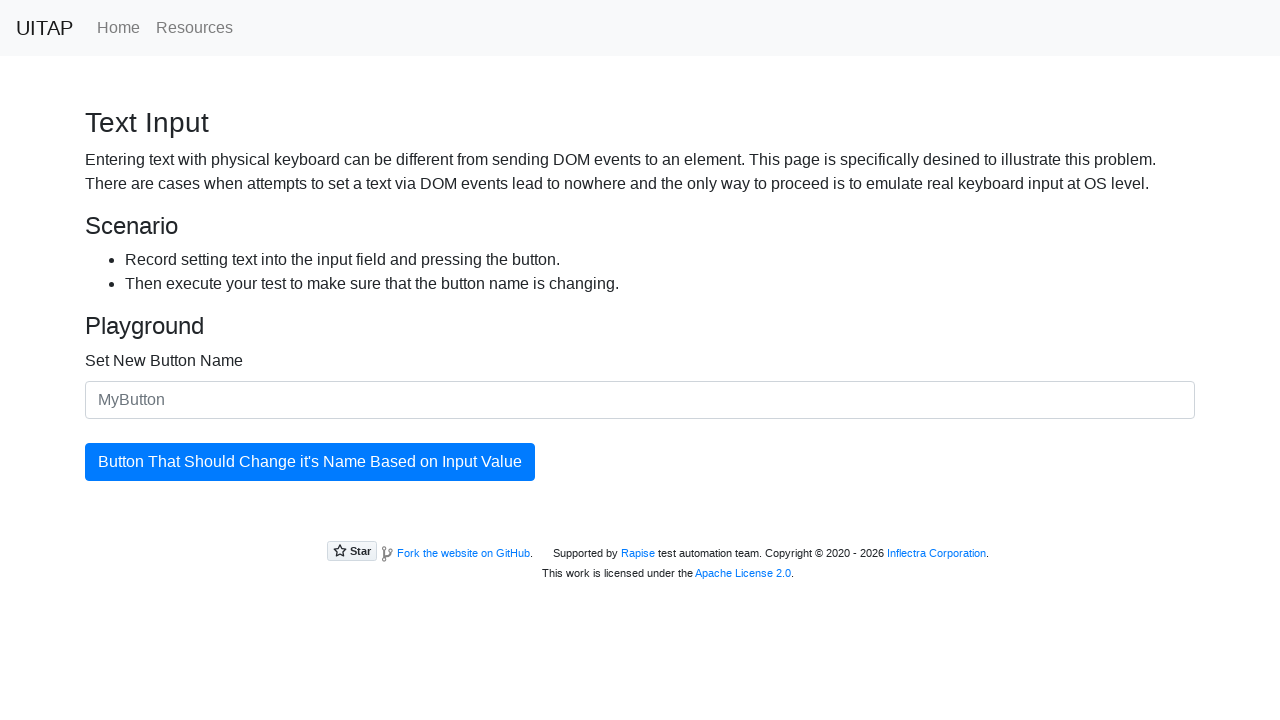

Filled input field with 'SkyPro' on #newButtonName
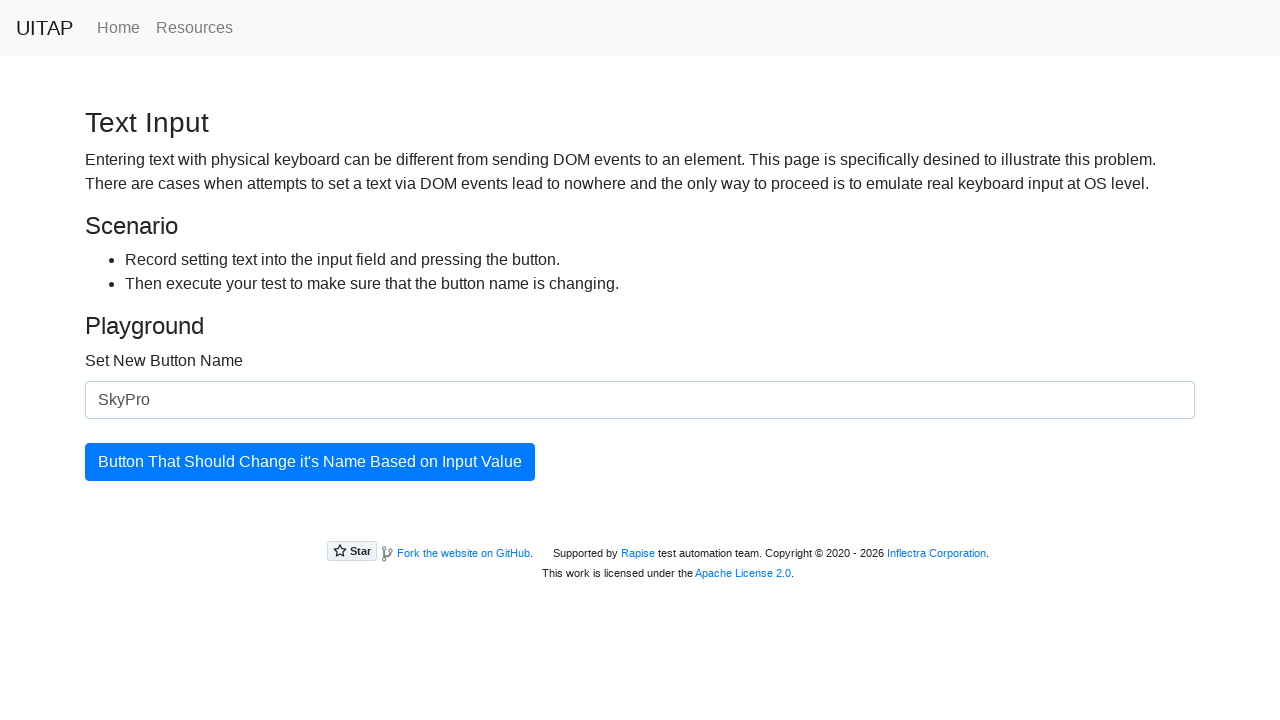

Clicked the button to update its text at (310, 462) on #updatingButton
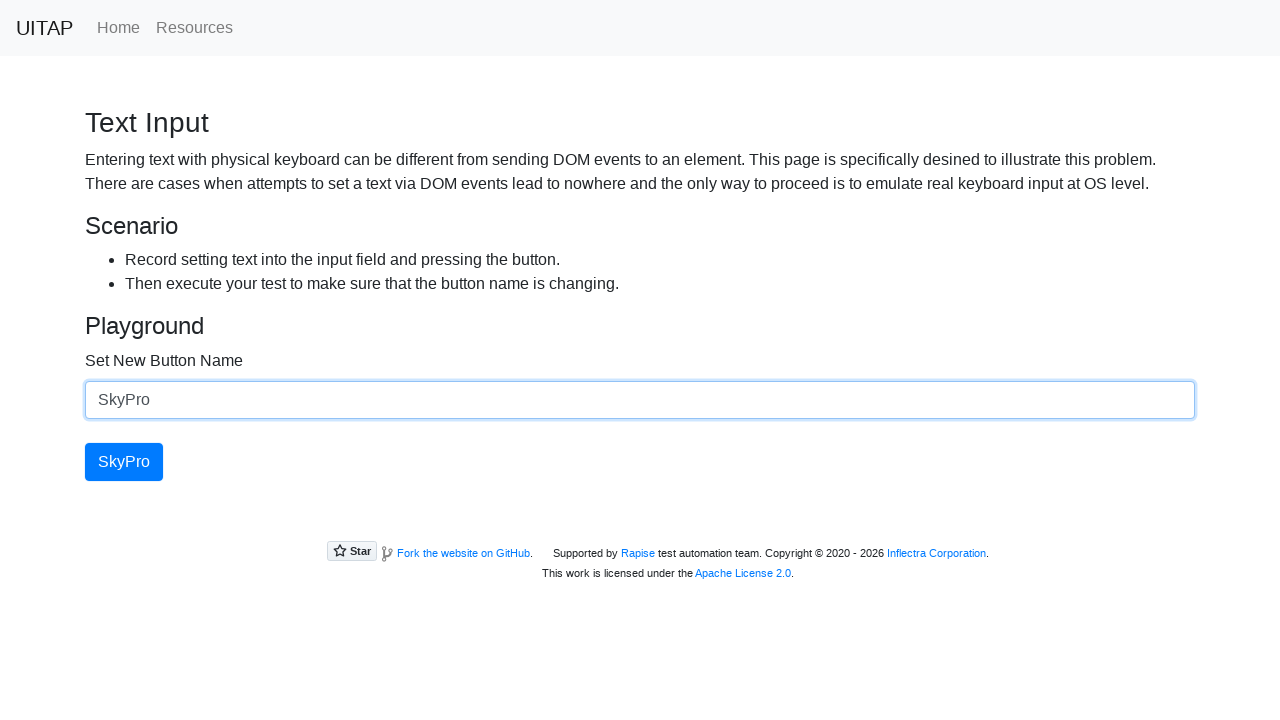

Button text updated successfully to 'SkyPro'
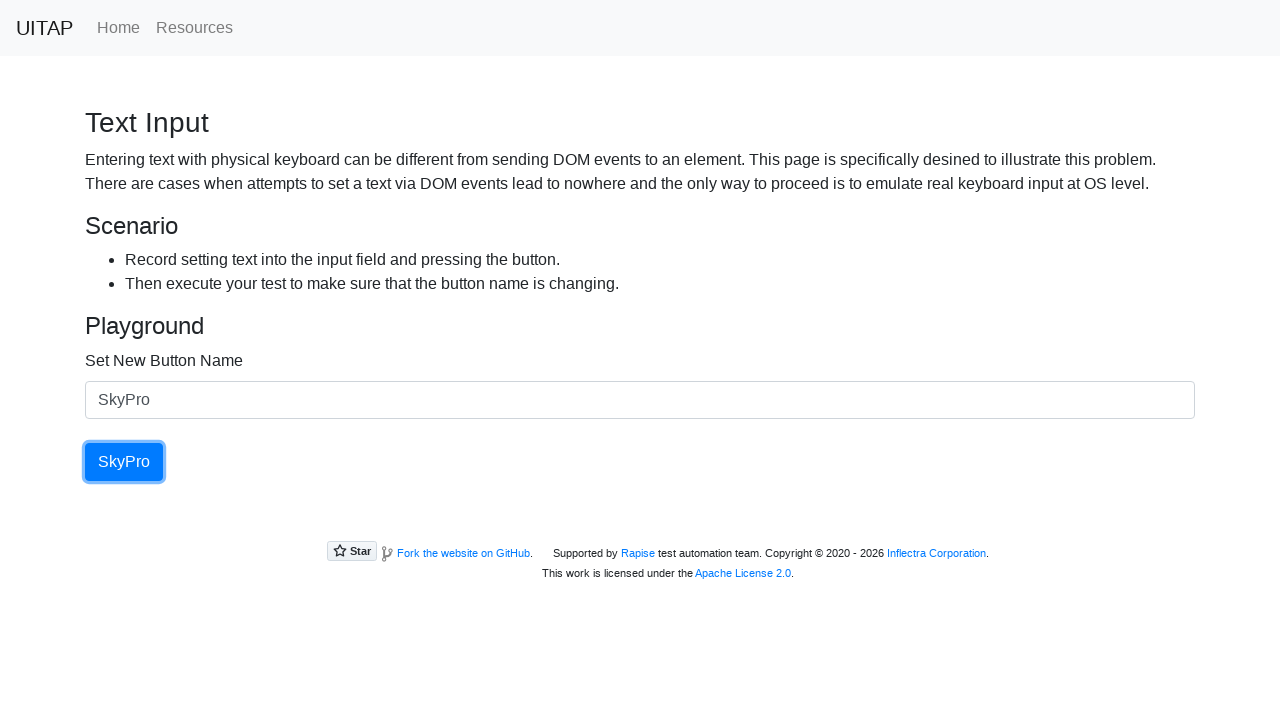

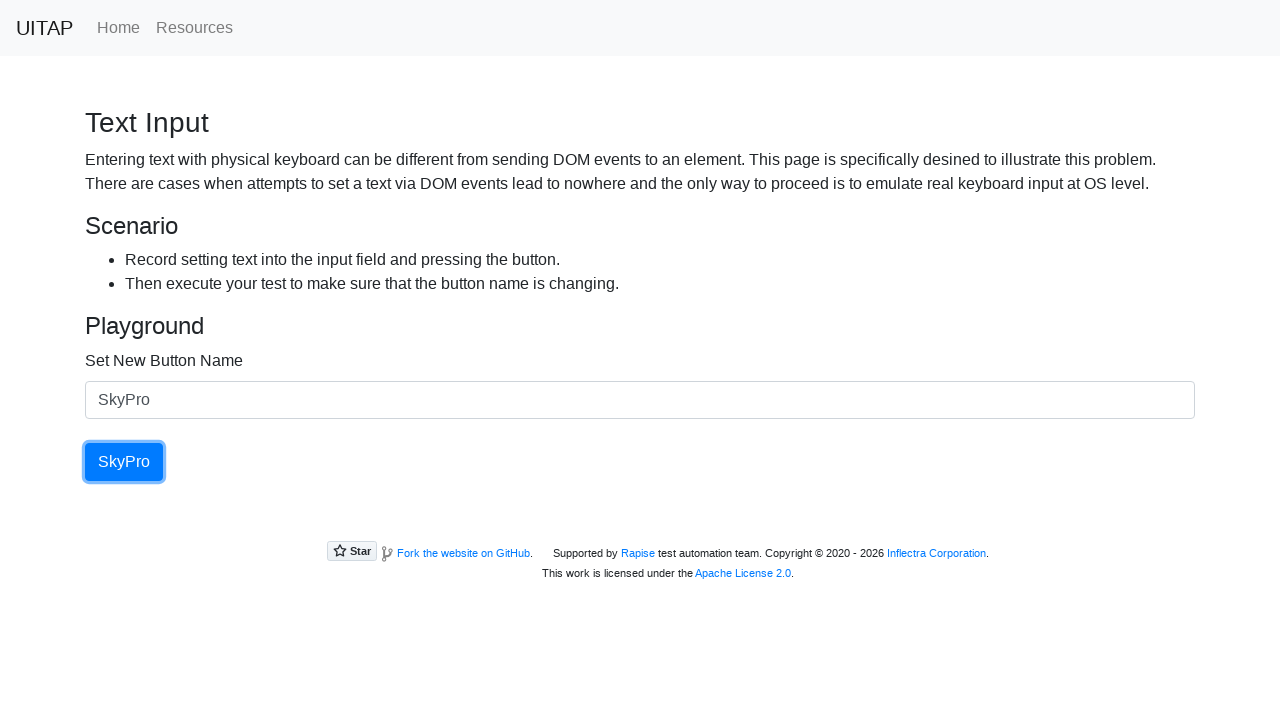